Navigates to a Pop Mart product page and waits for user interaction to inspect the page content.

Starting URL: https://www.popmart.com/gb/products/1064/THE-MONSTERS-Big-into-Energy-Series-Vinyl-Plush-Pendant-Blind-Box

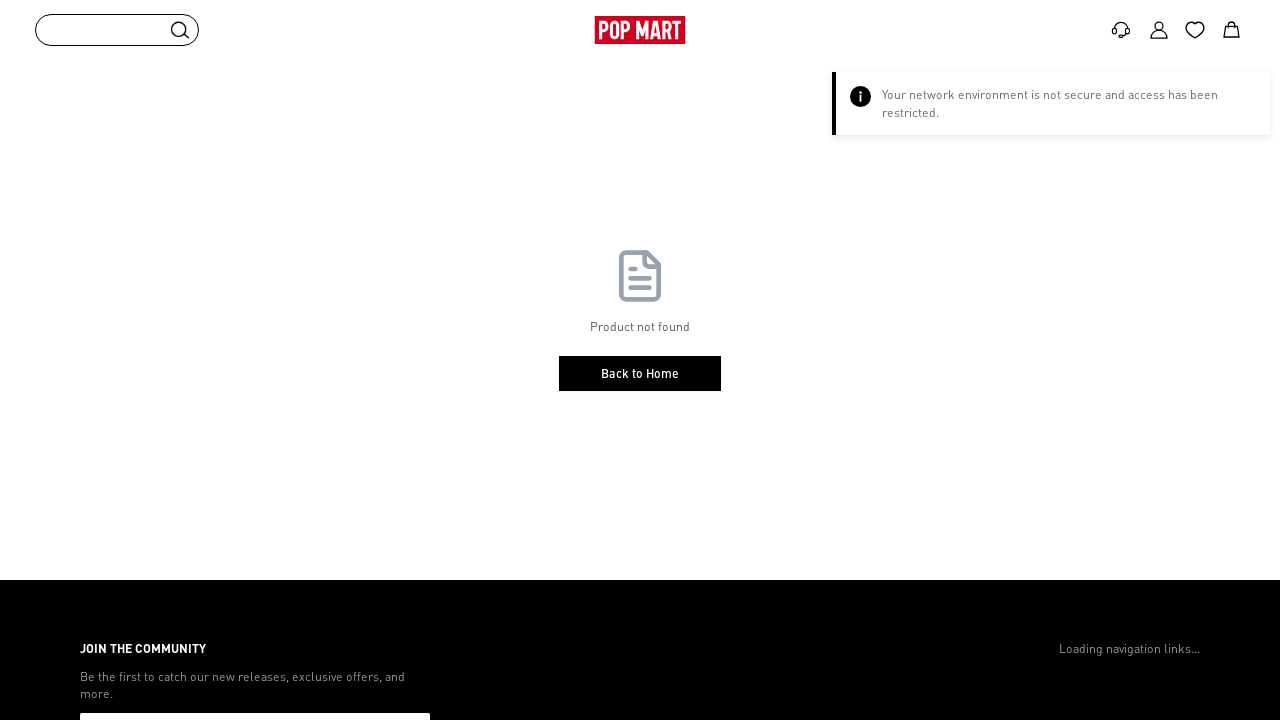

Retrieved and printed page title
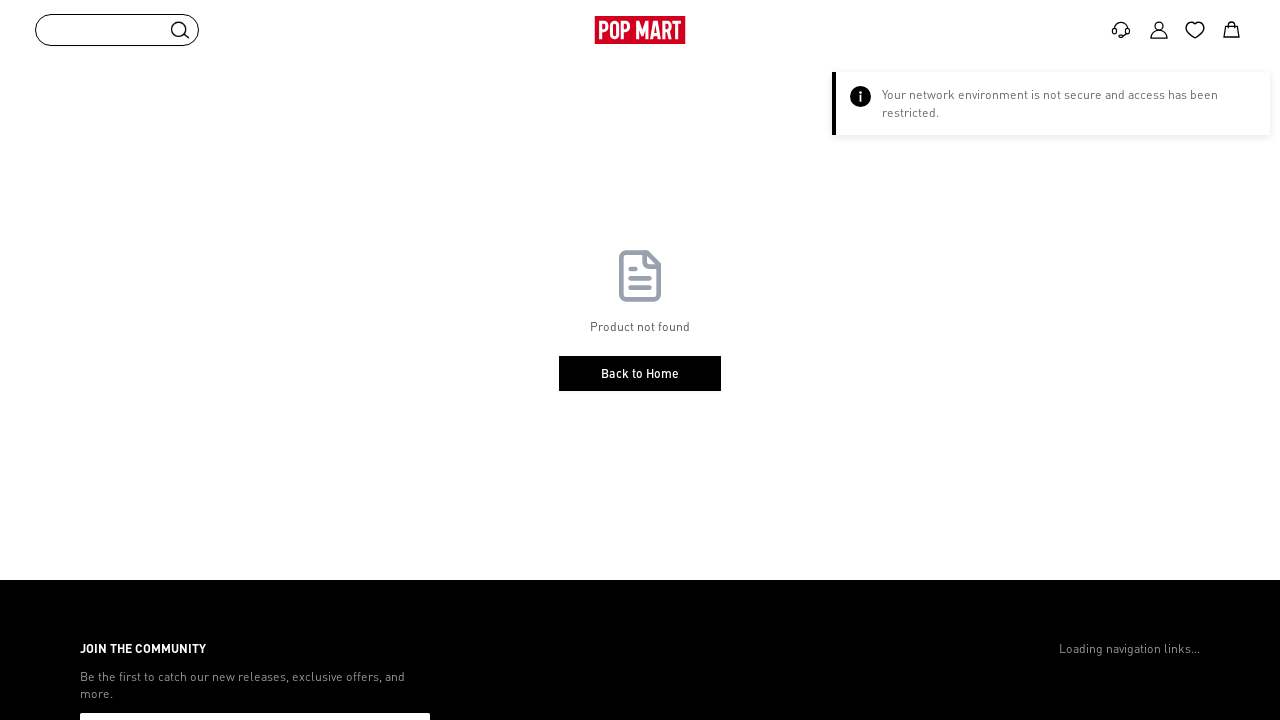

Page body element loaded
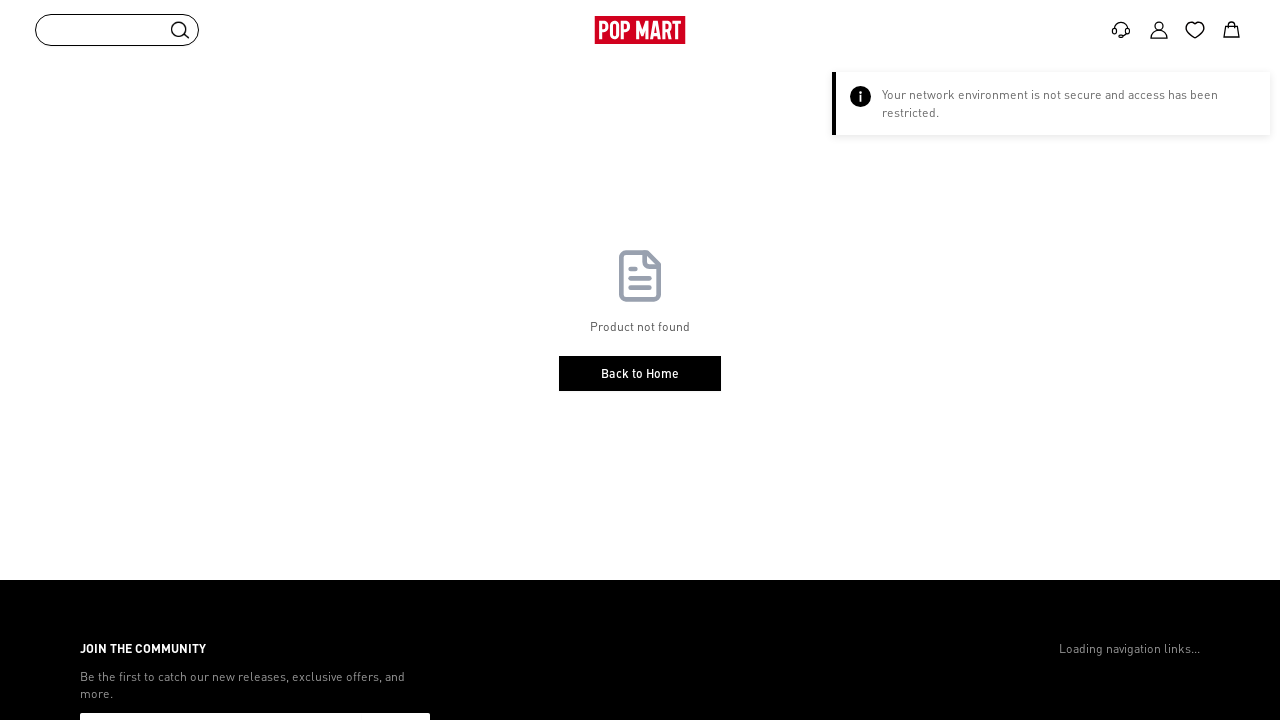

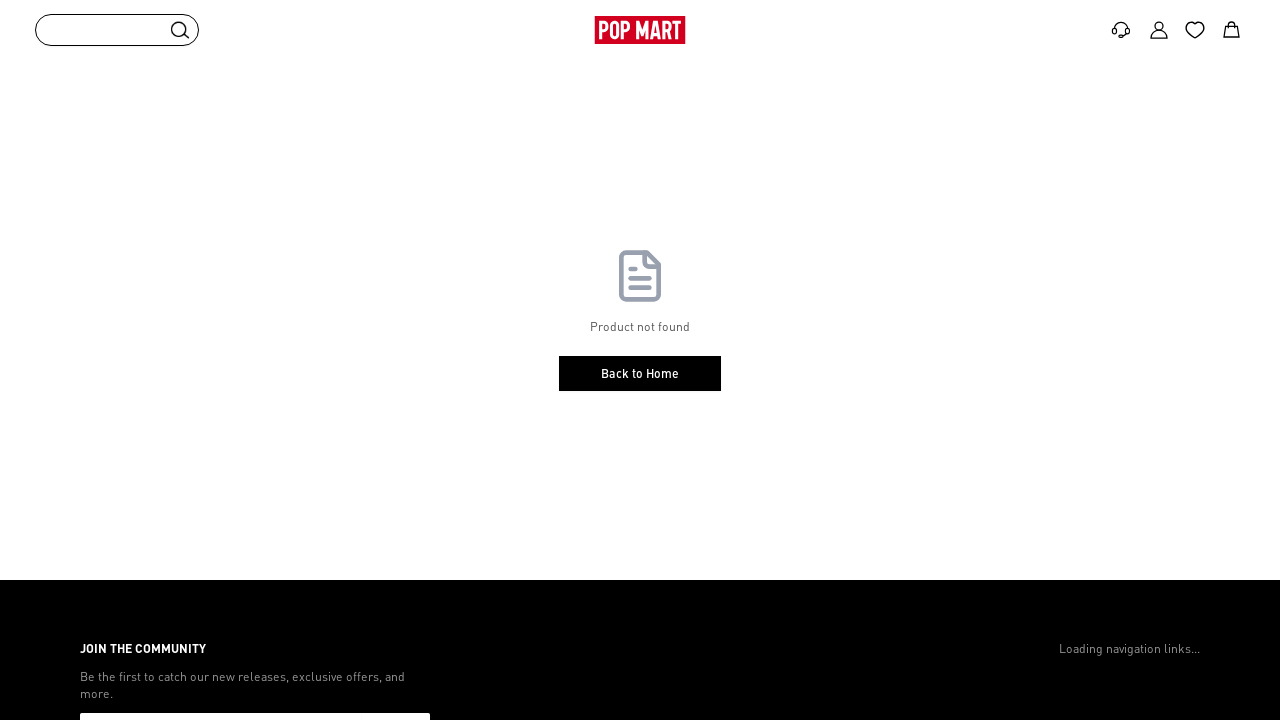